Tests jQuery UI selectmenu by selecting different values from multiple dropdown menus and verifying the selections

Starting URL: https://jqueryui.com/resources/demos/selectmenu/default.html

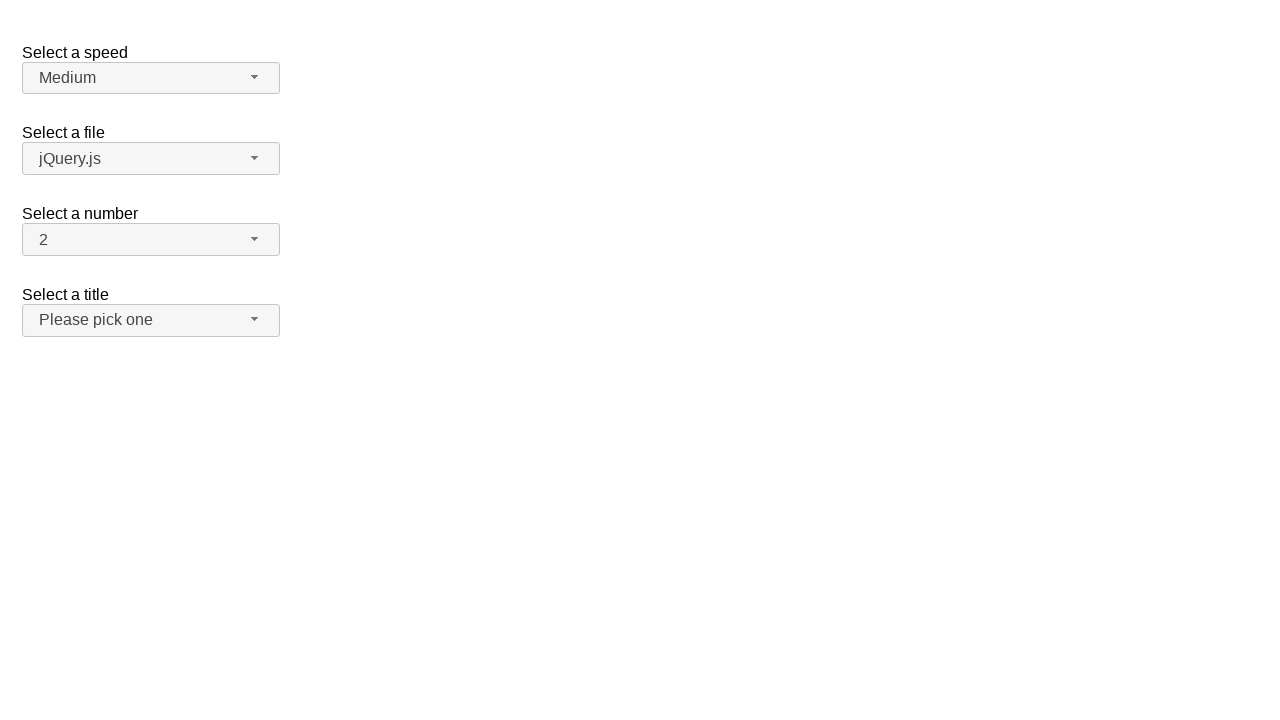

Clicked speed dropdown button to open menu at (151, 78) on span#speed-button
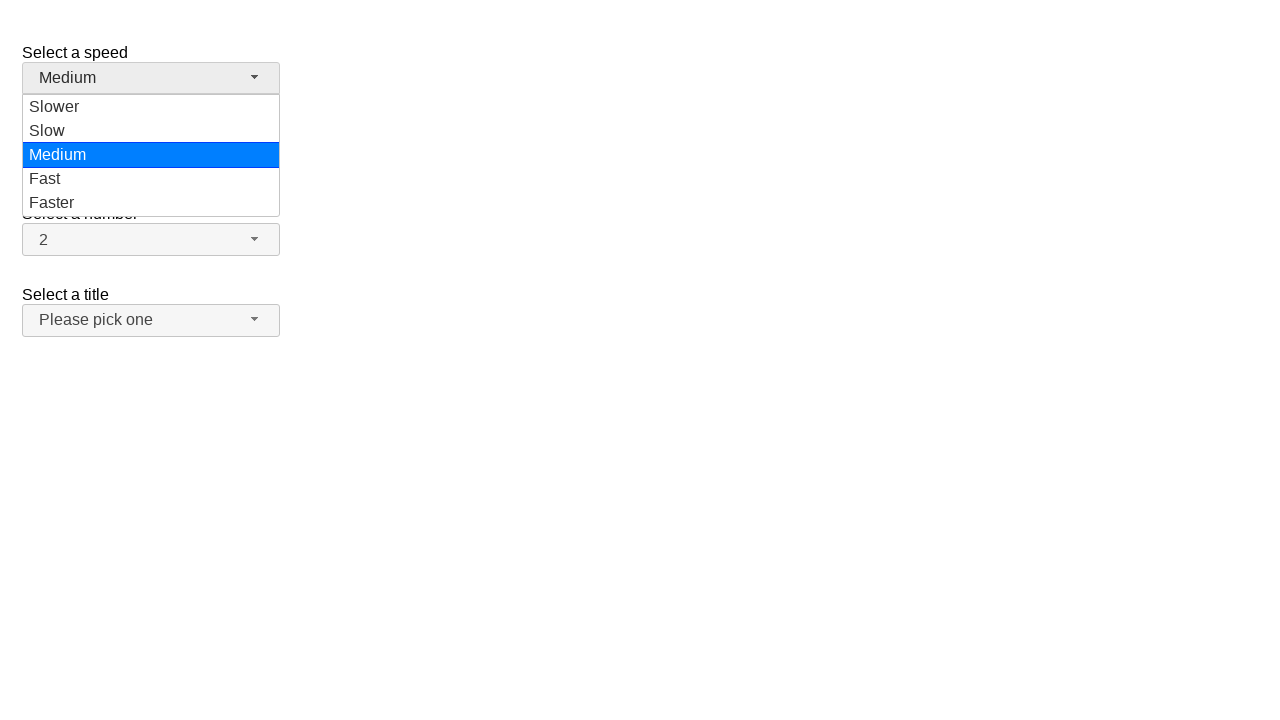

Selected 'Slower' from speed dropdown menu at (151, 107) on ul#speed-menu div:text('Slower')
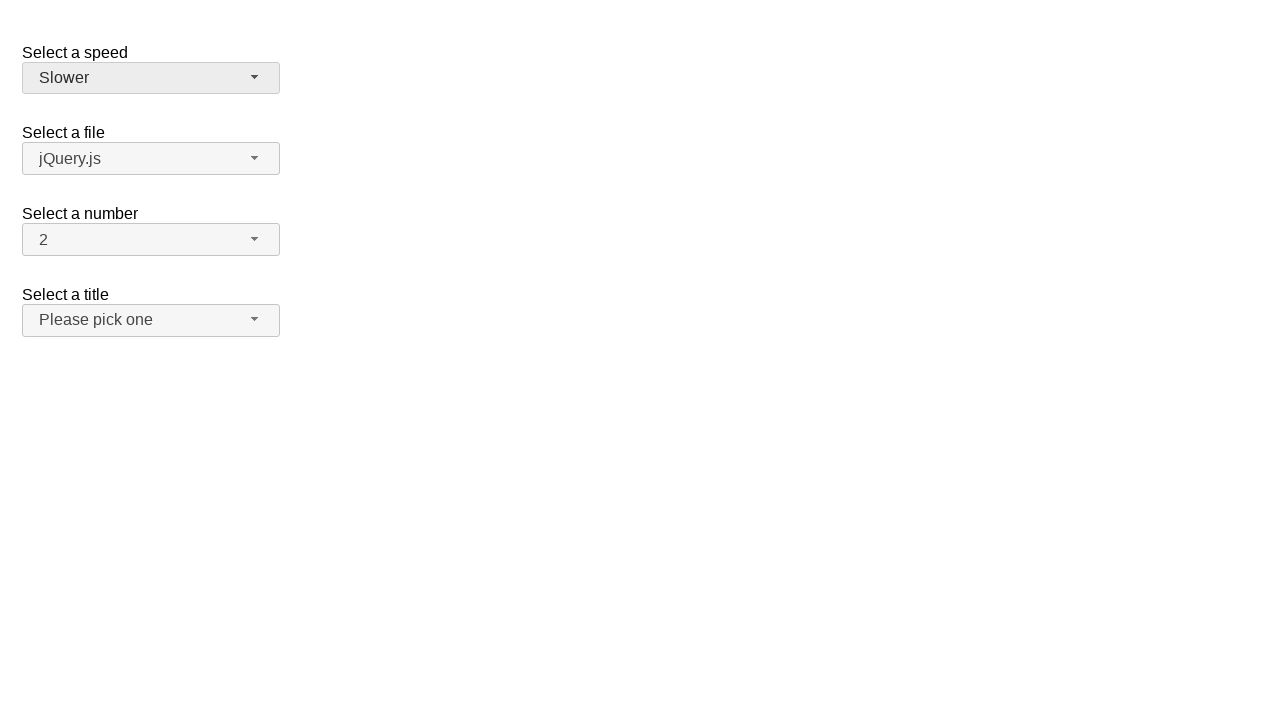

Clicked files dropdown button to open menu at (151, 159) on span#files-button
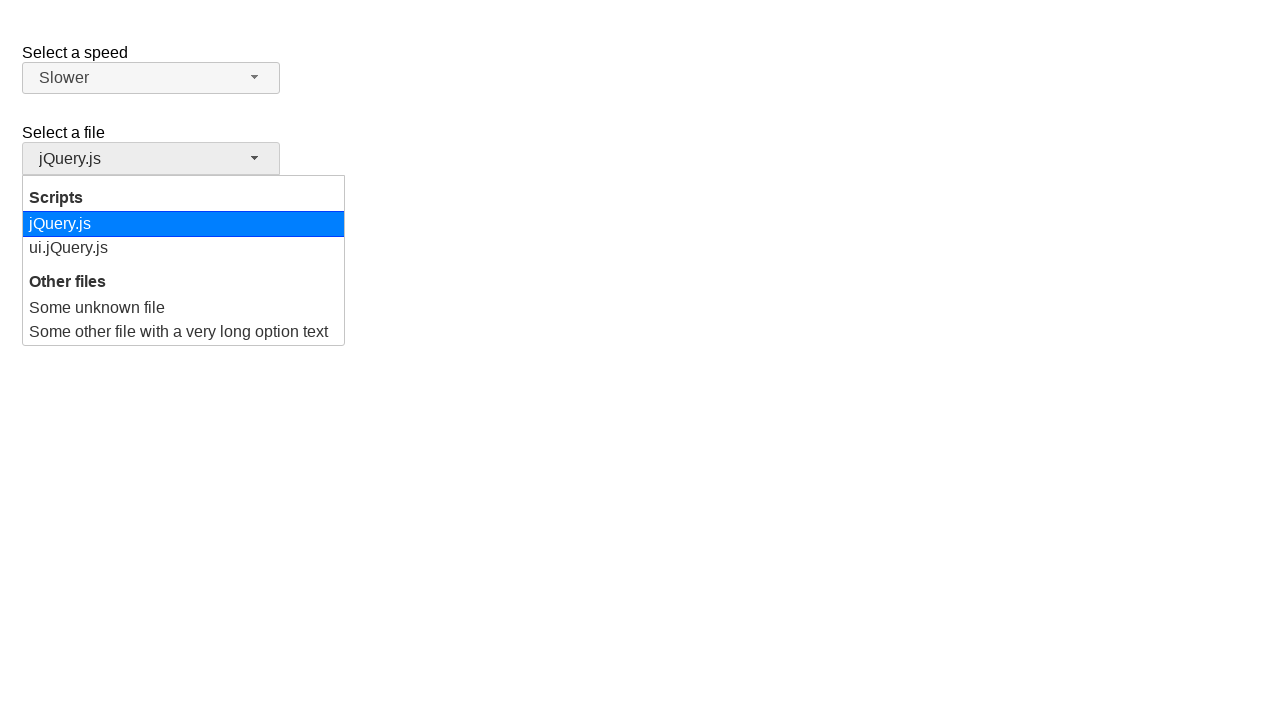

Selected 'jQuery.js' from files dropdown menu at (184, 224) on ul#files-menu div:text('jQuery.js')
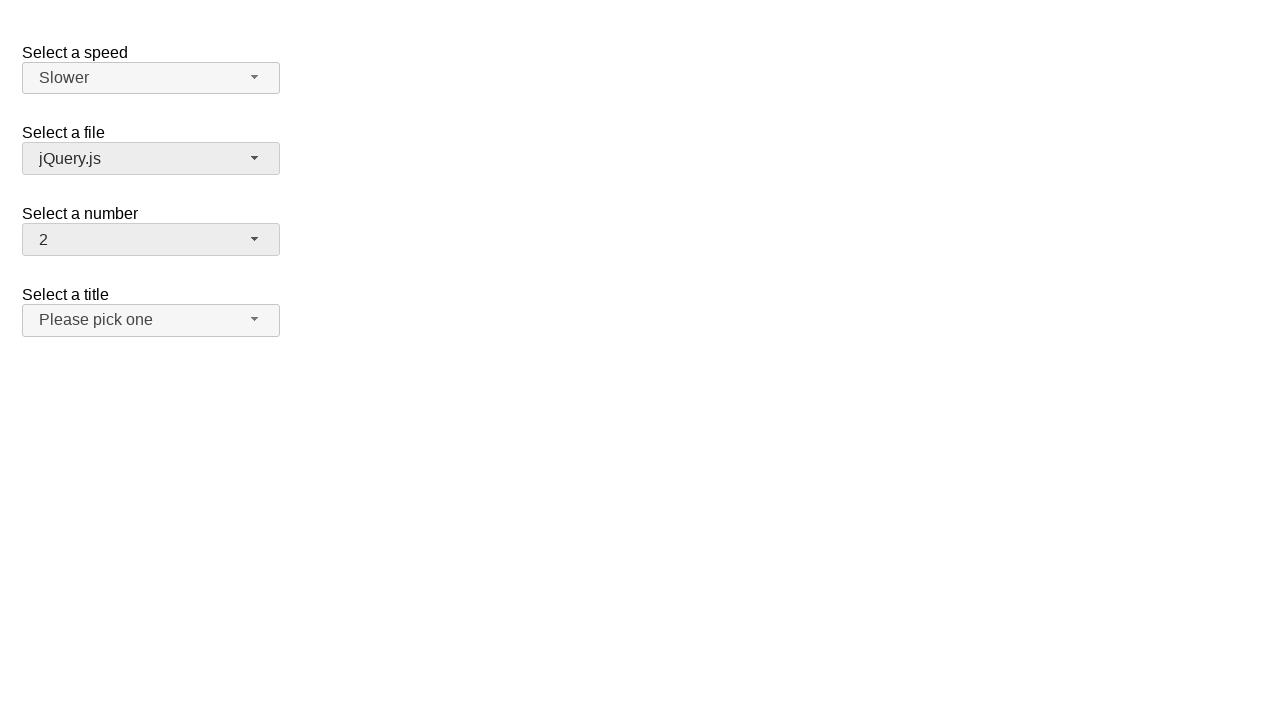

Clicked number dropdown button to open menu at (151, 240) on span#number-button
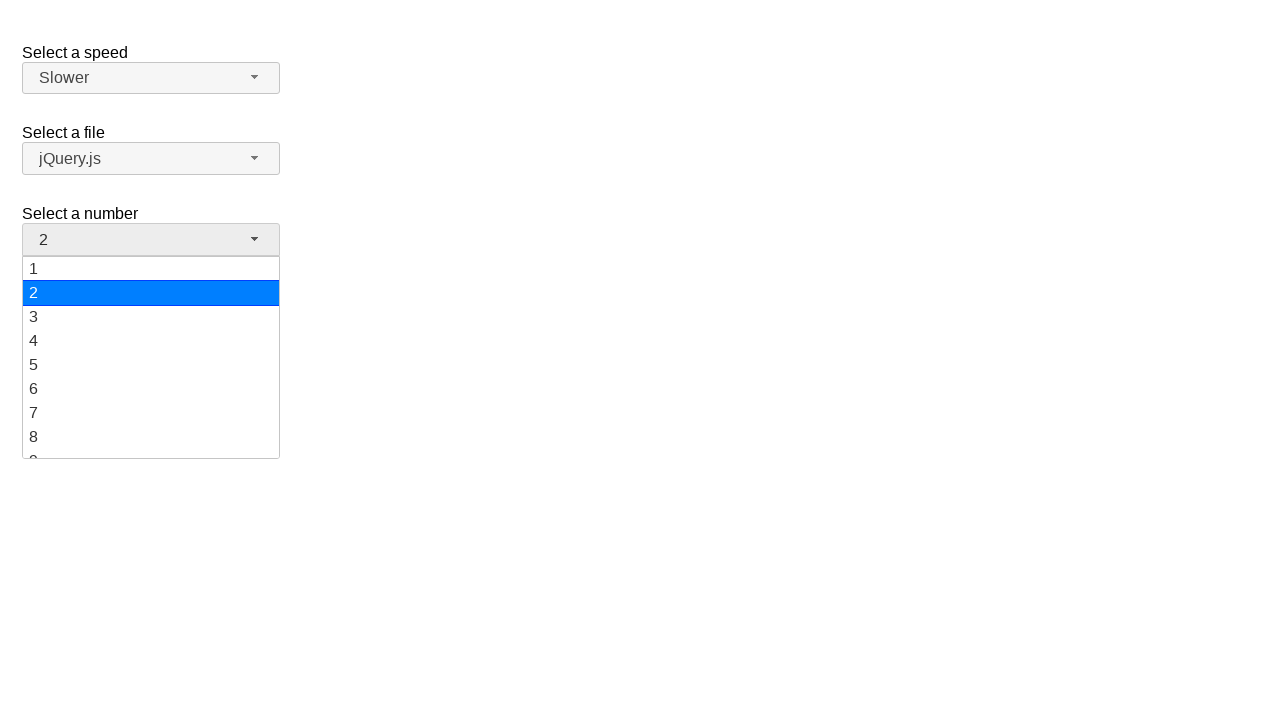

Selected '18' from number dropdown menu at (151, 421) on ul#number-menu div:text('18')
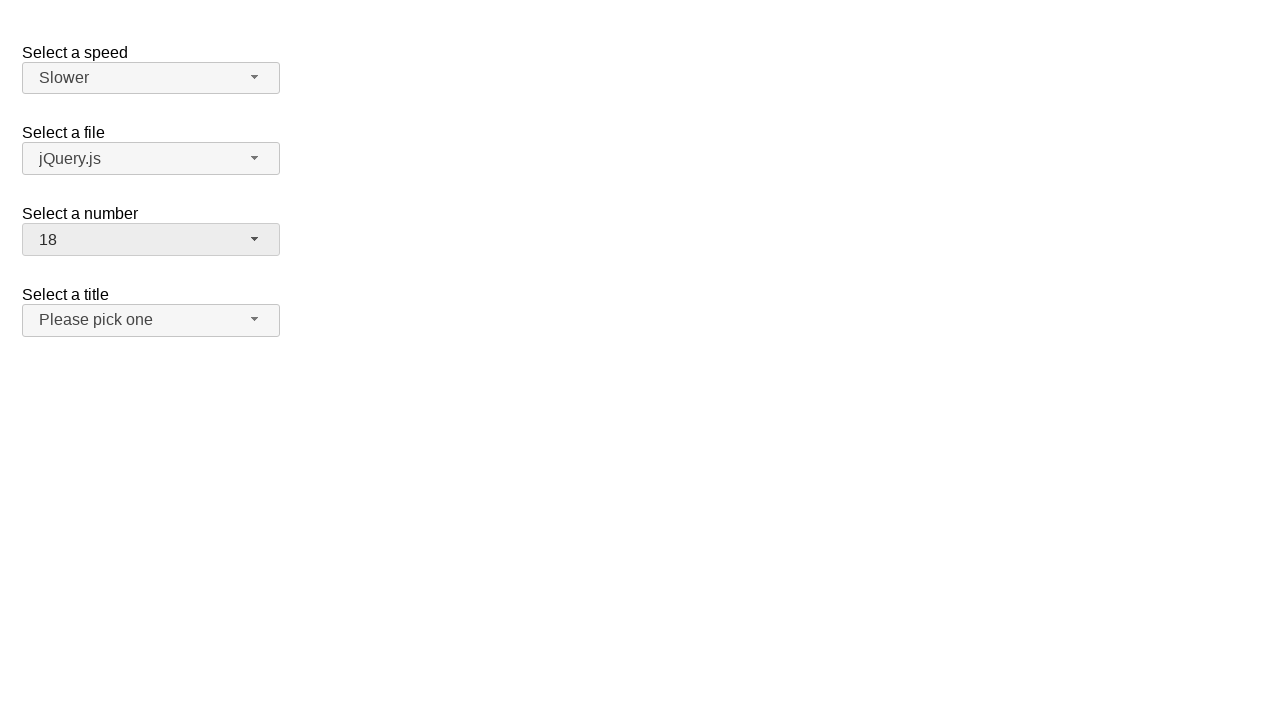

Clicked salutation dropdown button to open menu at (151, 320) on span#salutation-button
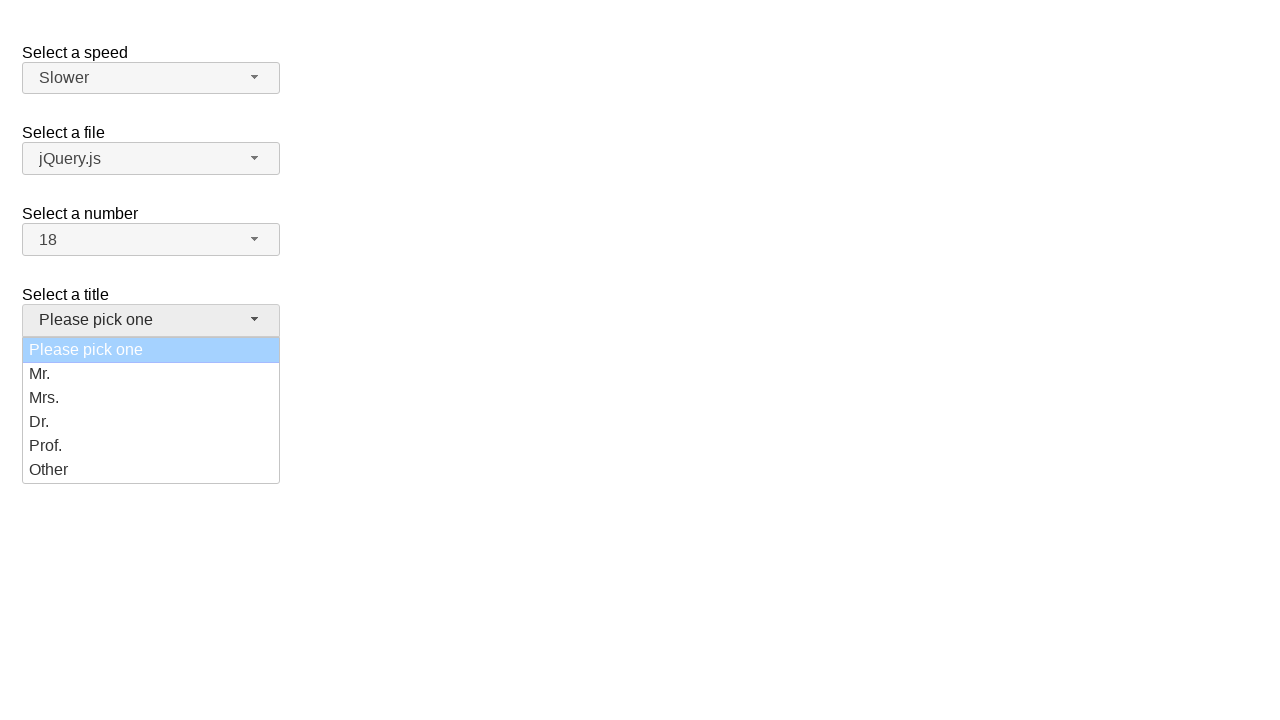

Selected 'Mrs.' from salutation dropdown menu at (151, 398) on ul#salutation-menu div:text('Mrs.')
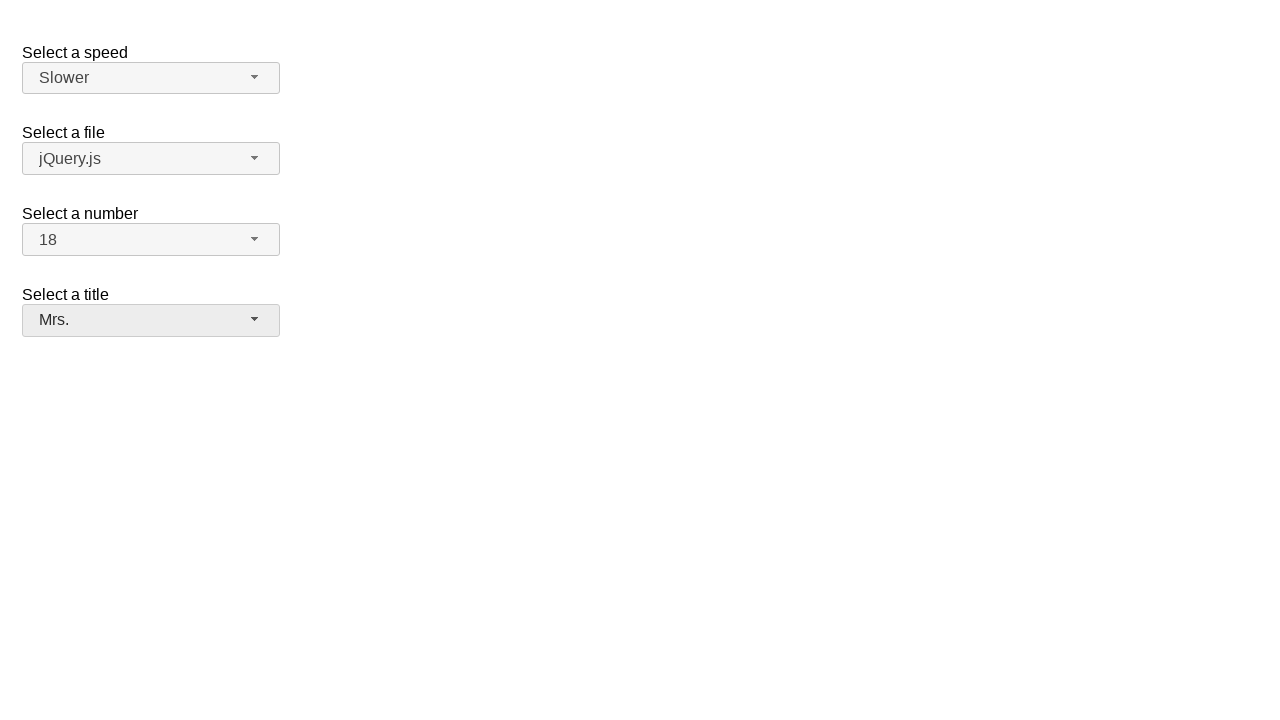

Verified speed dropdown selection is 'Slower'
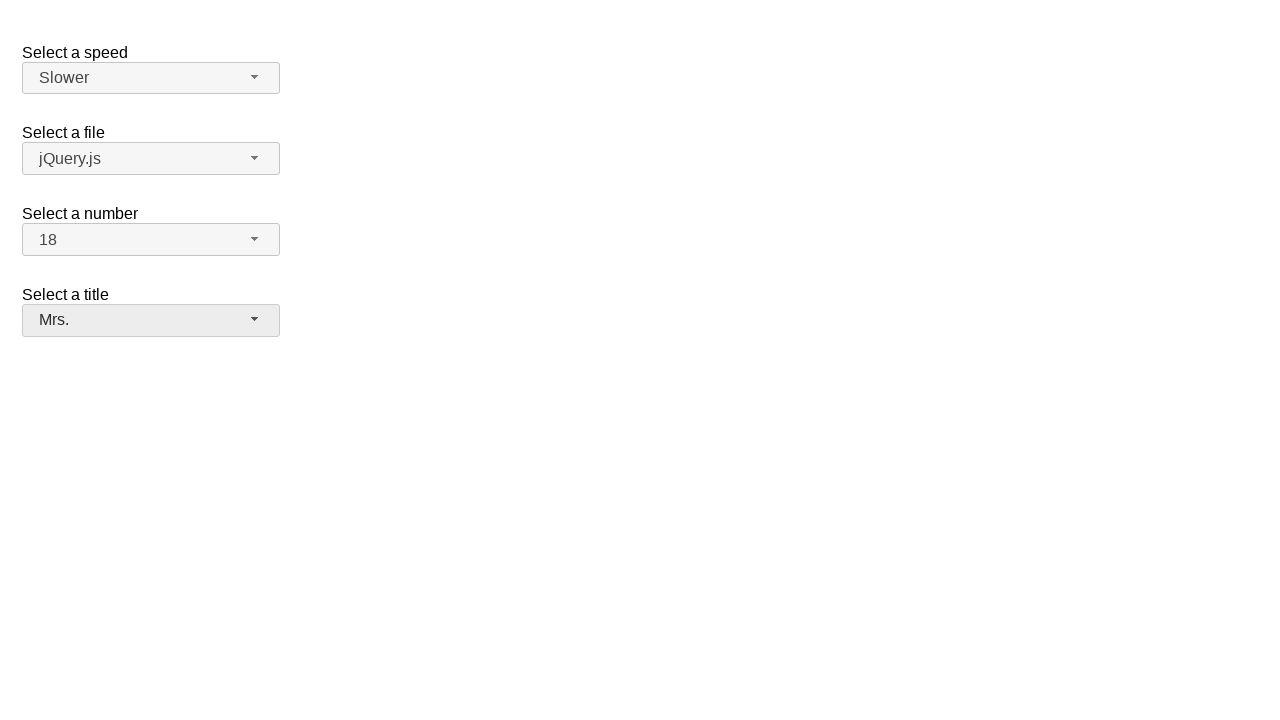

Verified files dropdown selection is 'jQuery.js'
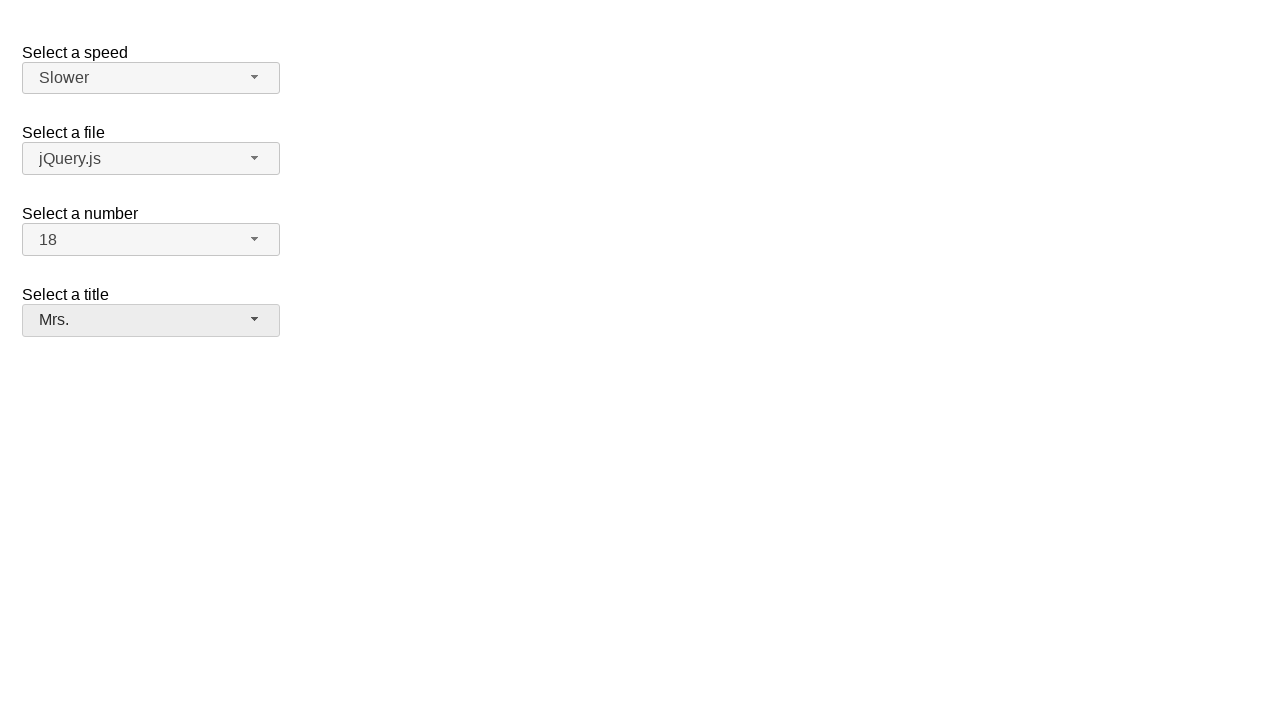

Verified number dropdown selection is '18'
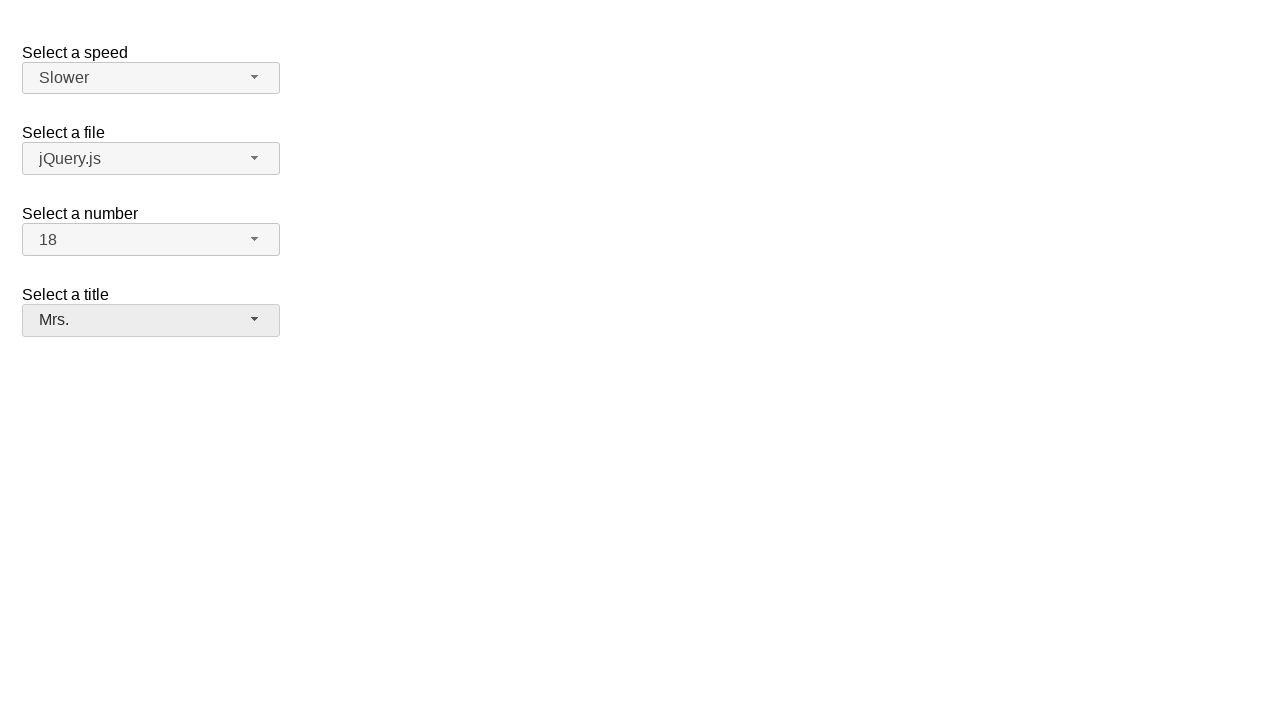

Verified salutation dropdown selection is 'Mrs.'
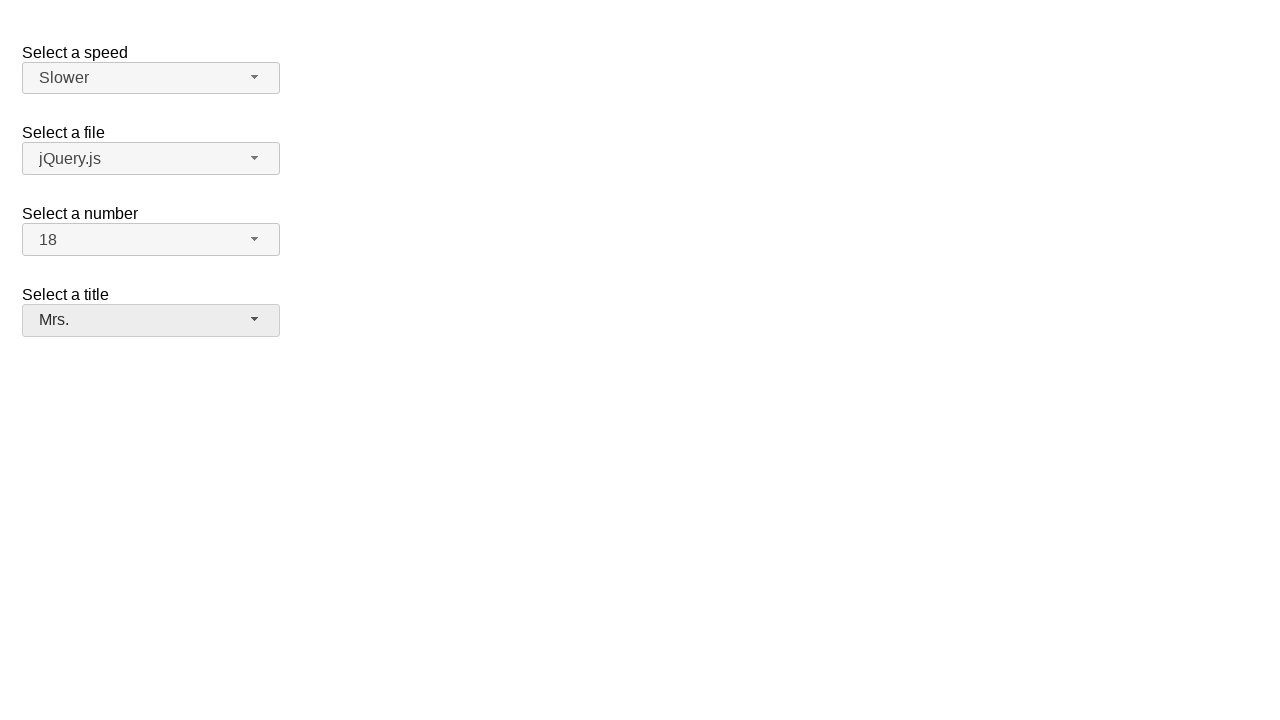

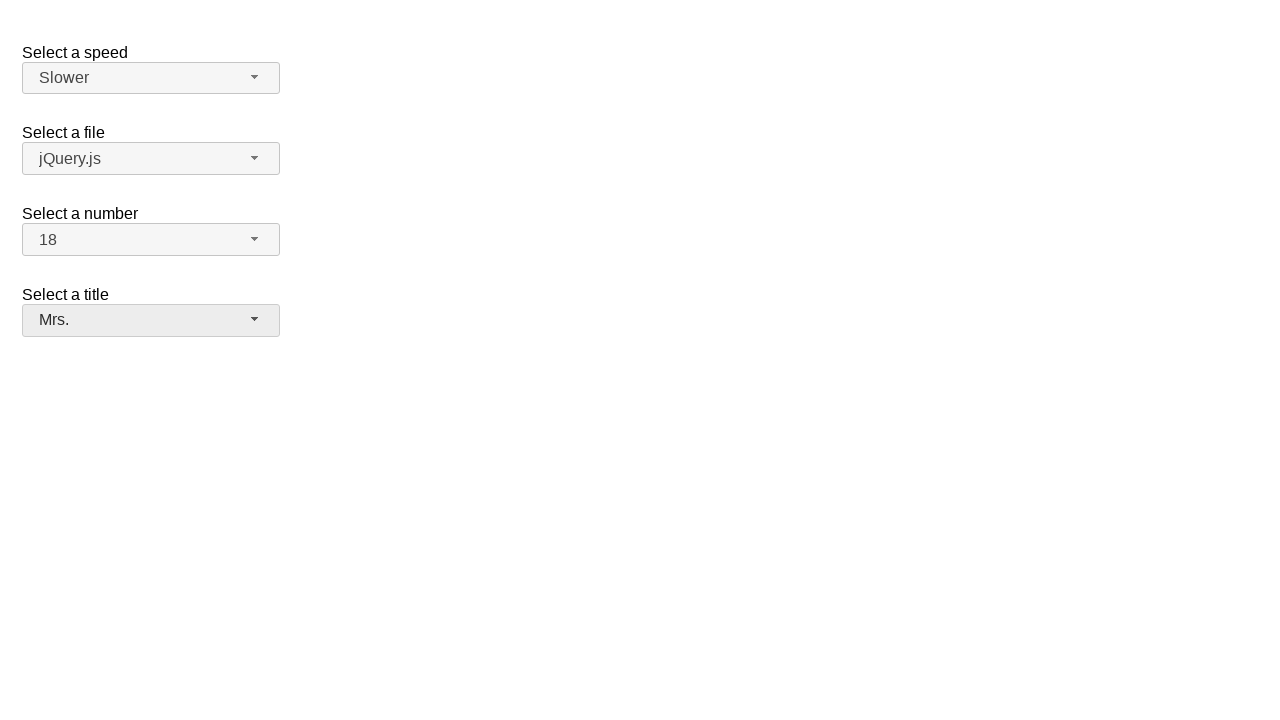